Tests hover interaction on the third image element, clicking the revealed link and verifying navigation

Starting URL: https://the-internet.herokuapp.com/hovers

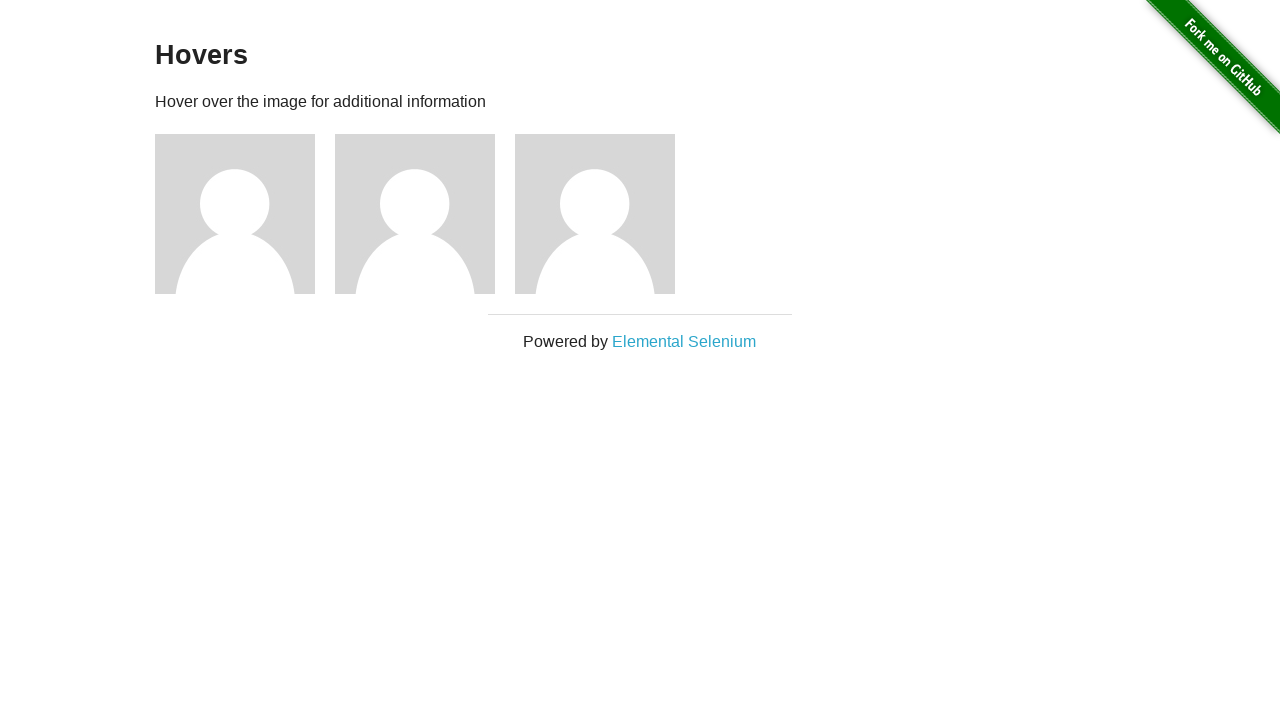

Hovered over the third image element to reveal overlay at (595, 214) on xpath=//div[@class='example']//div[3]//img[1]
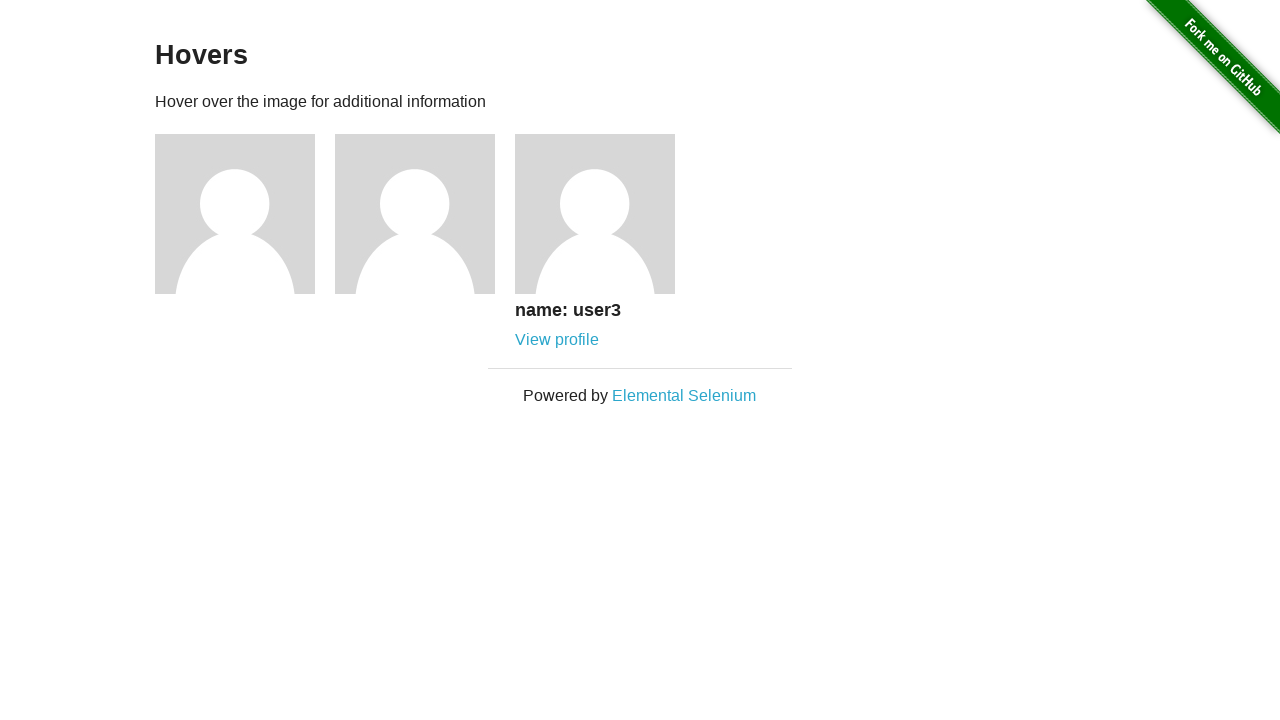

Clicked the link revealed by hover on third image at (557, 340) on xpath=//div[@class='row']//div[3]//div[1]//a[1]
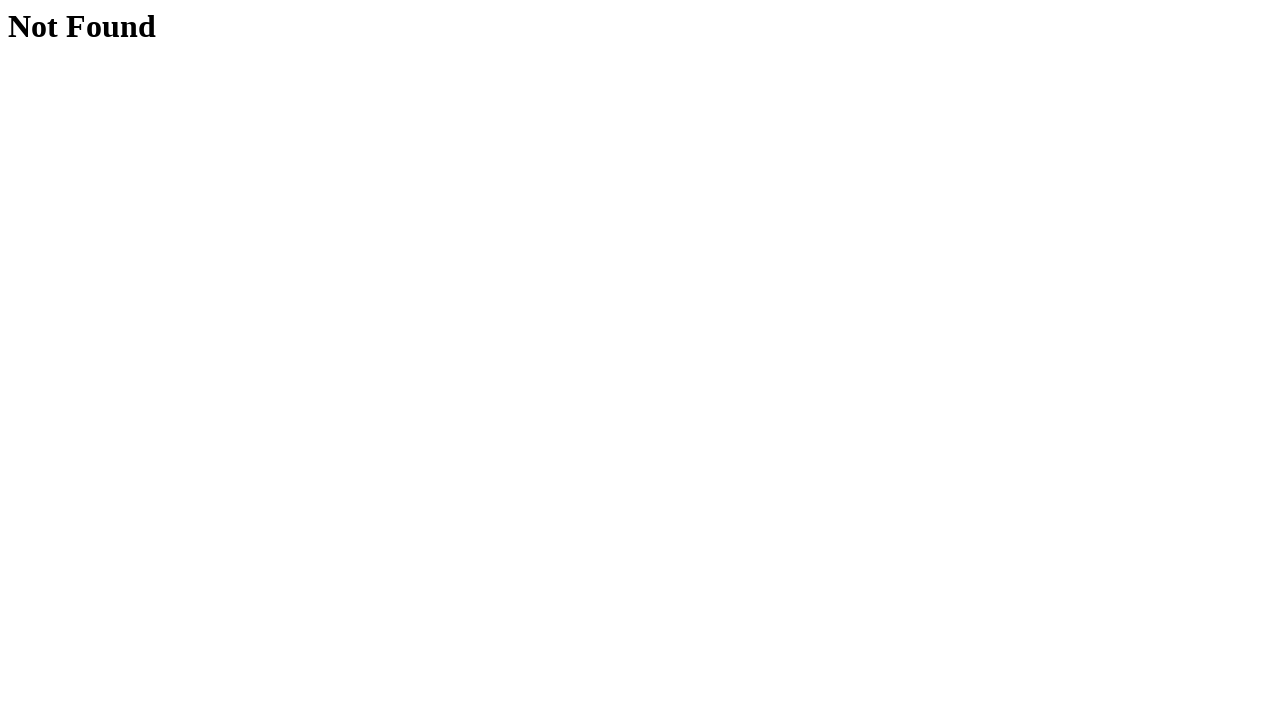

Verified navigation to 'Not Found' page
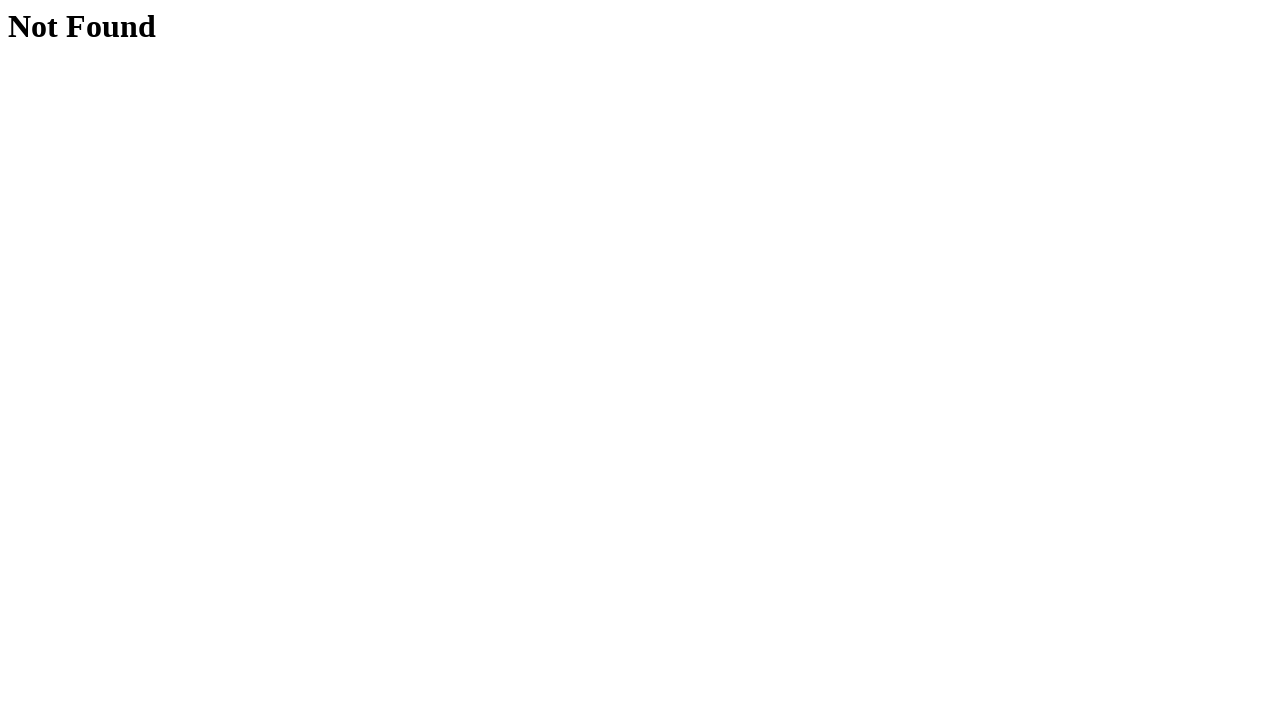

Navigated back to hovers page
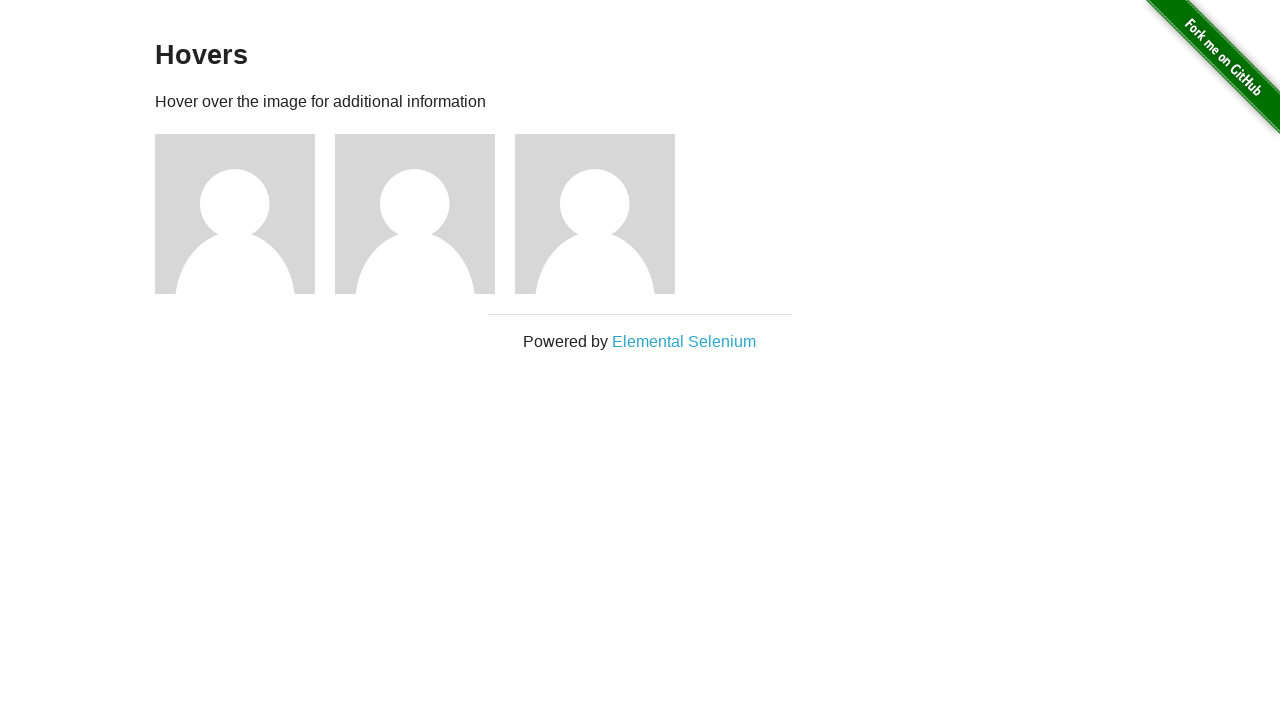

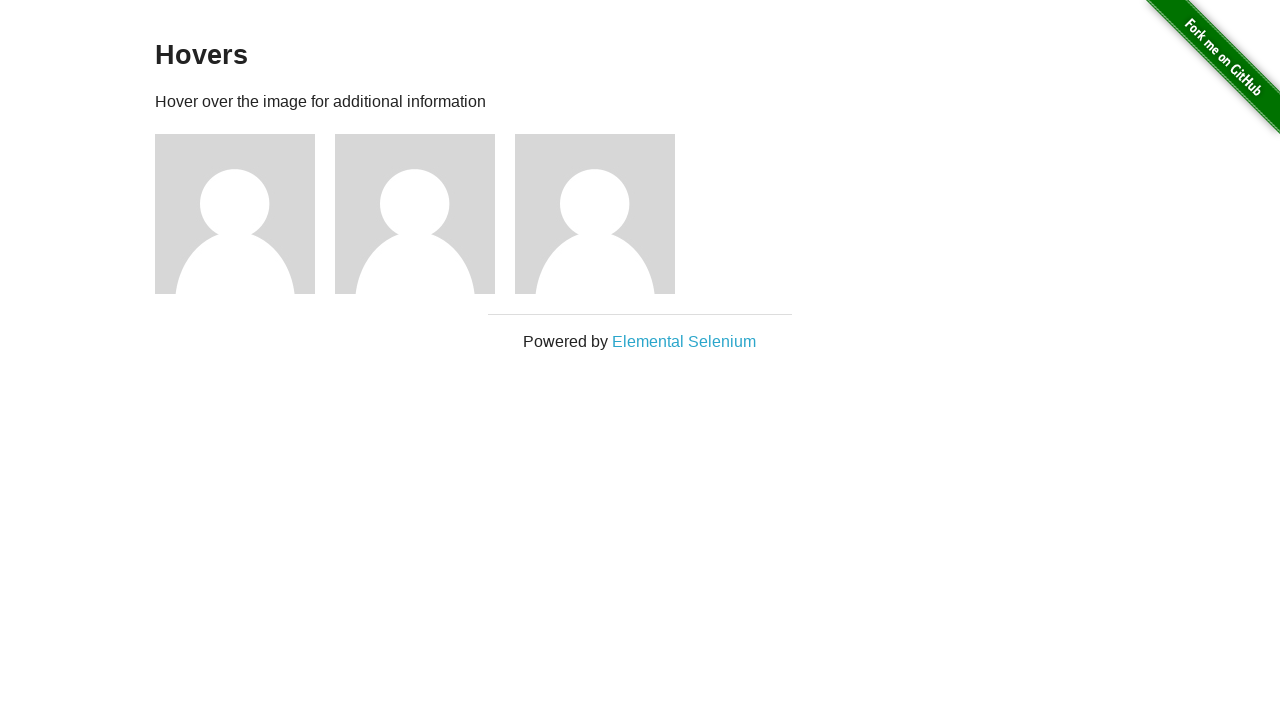